Navigates to the world clock page and verifies that the time zone table is displayed correctly

Starting URL: https://www.timeanddate.com/worldclock/

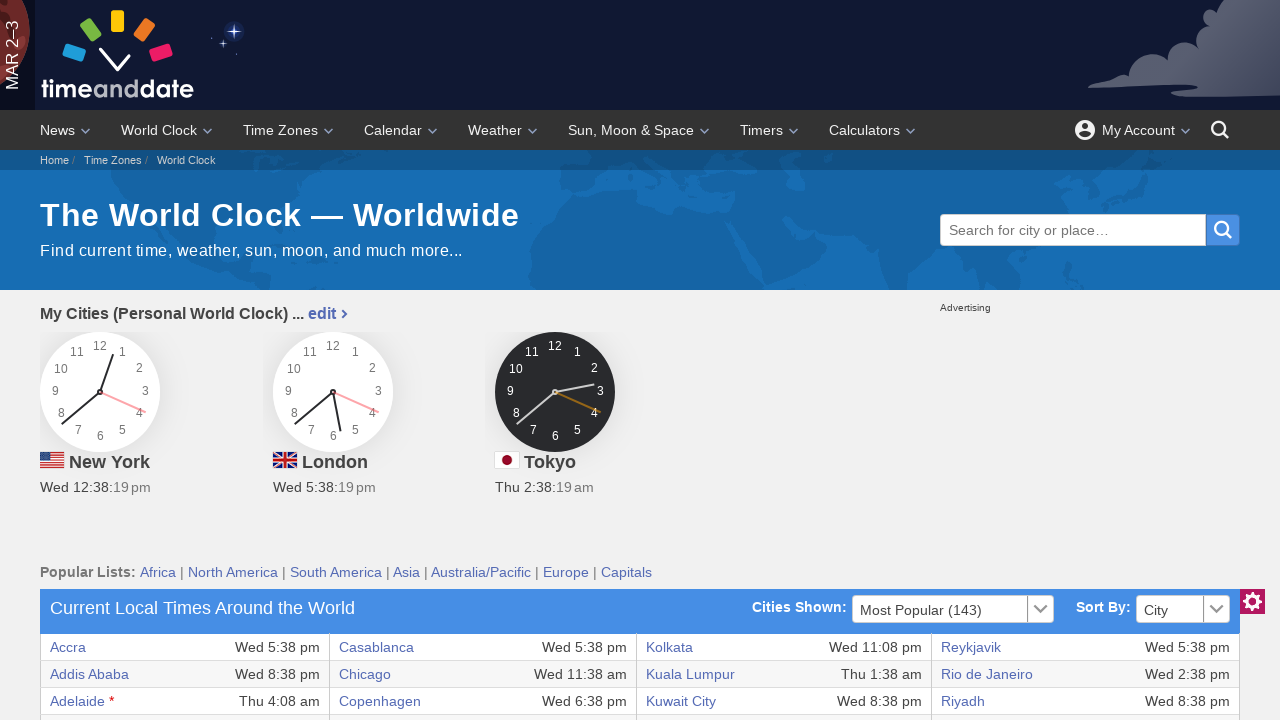

Waited for world clock table to load
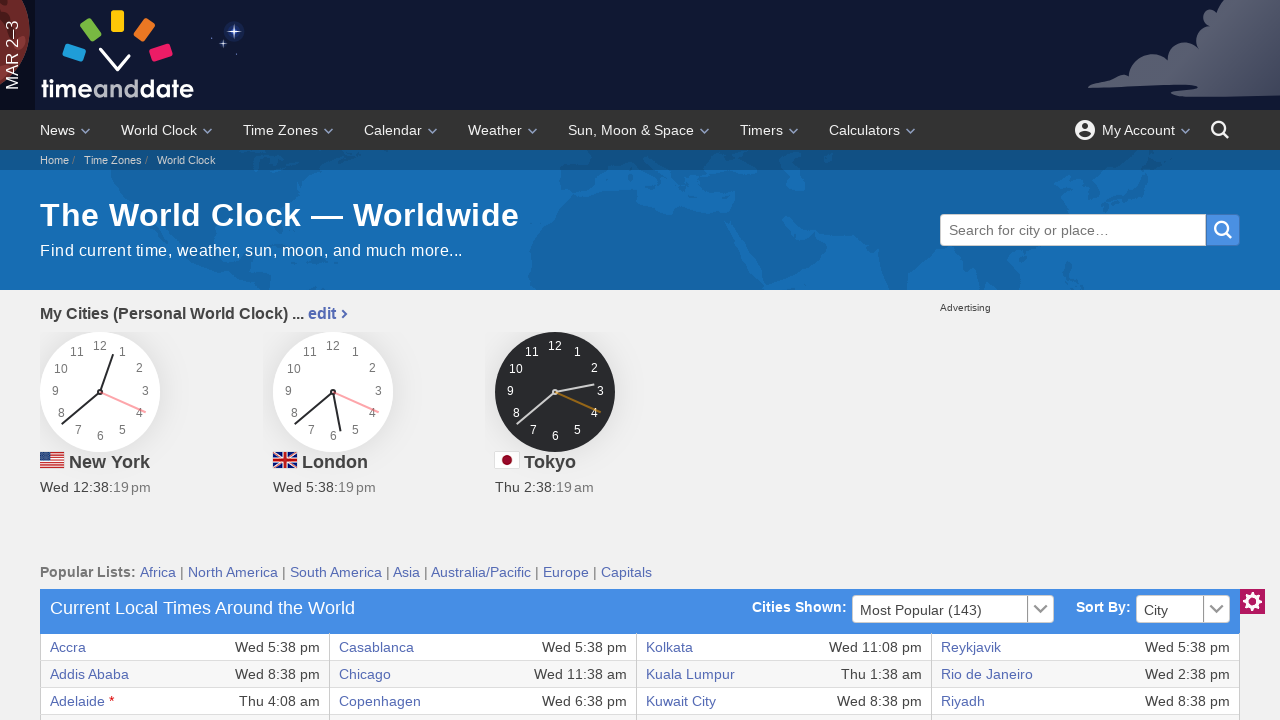

Verified time zone table rows are displayed correctly
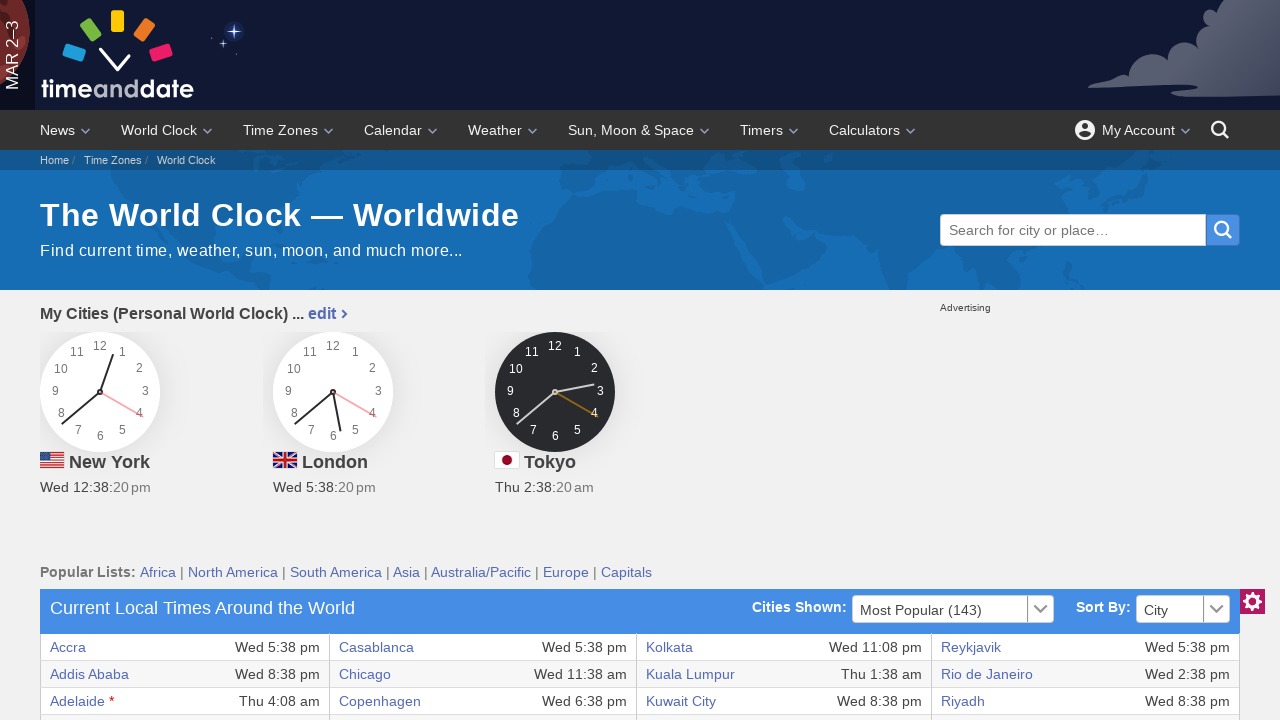

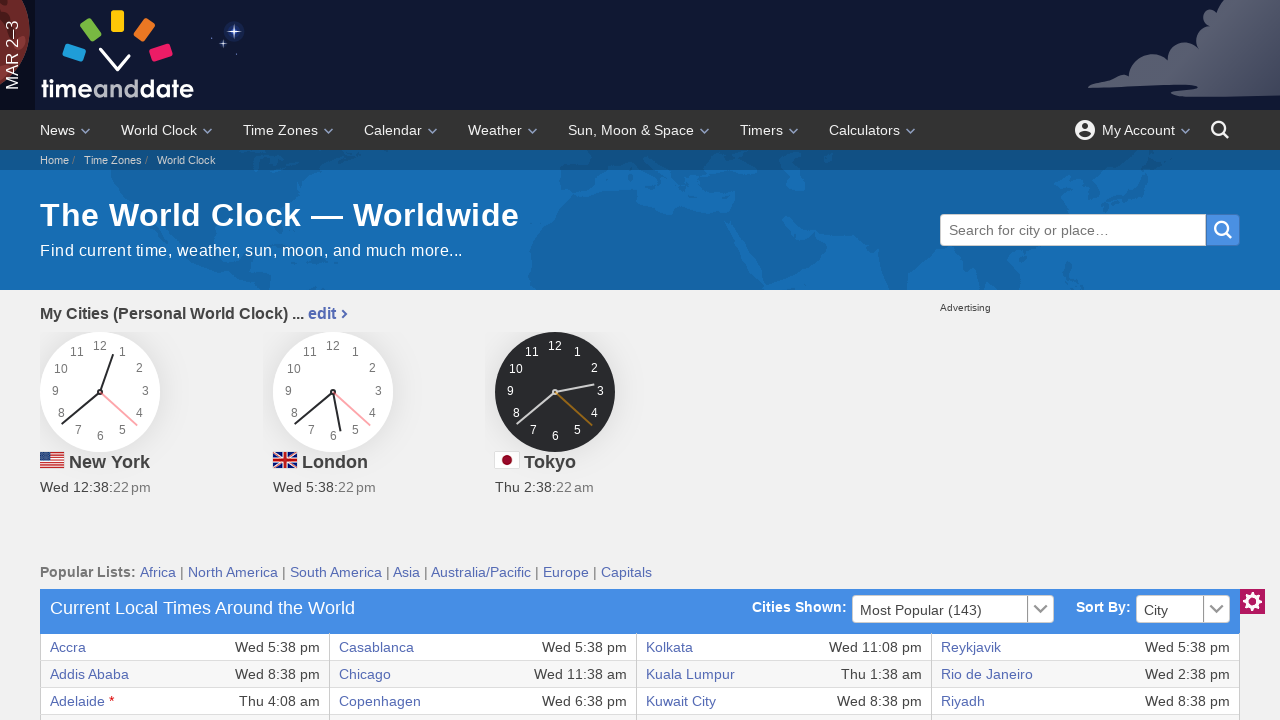